Tests that todo data persists after page reload

Starting URL: https://demo.playwright.dev/todomvc

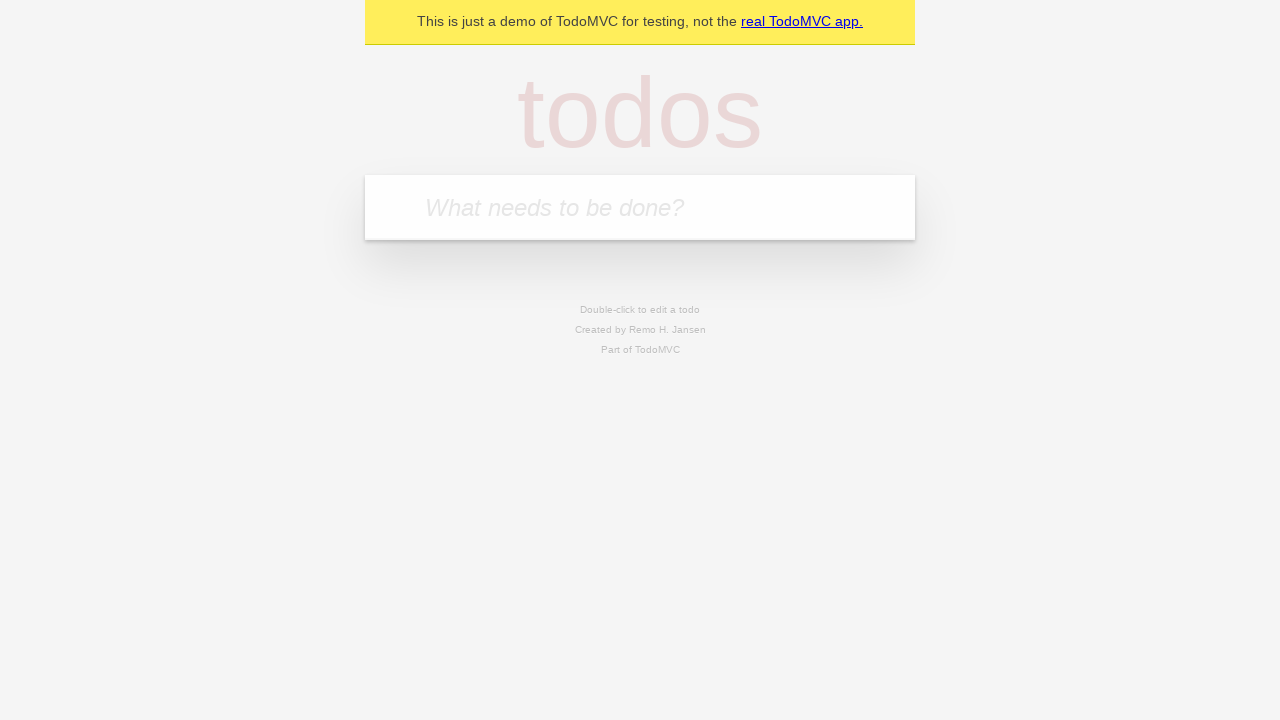

Filled new todo input with 'buy some cheese' on .new-todo
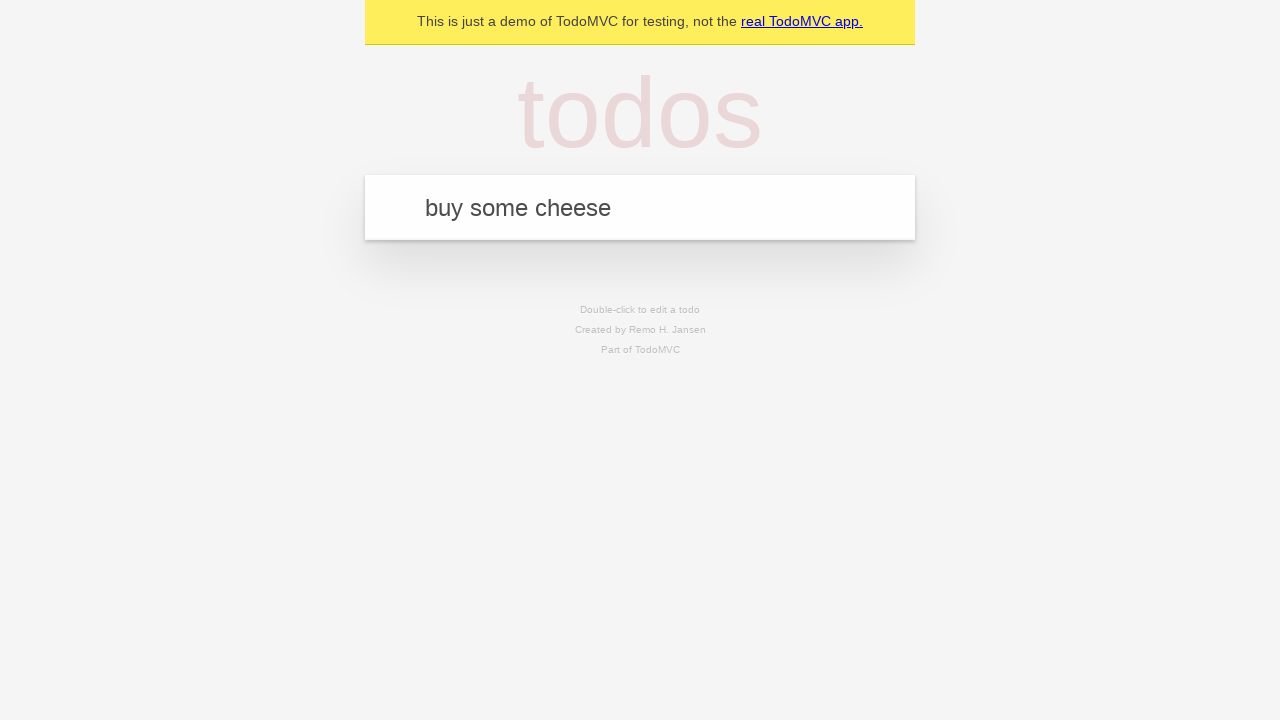

Pressed Enter to create first todo on .new-todo
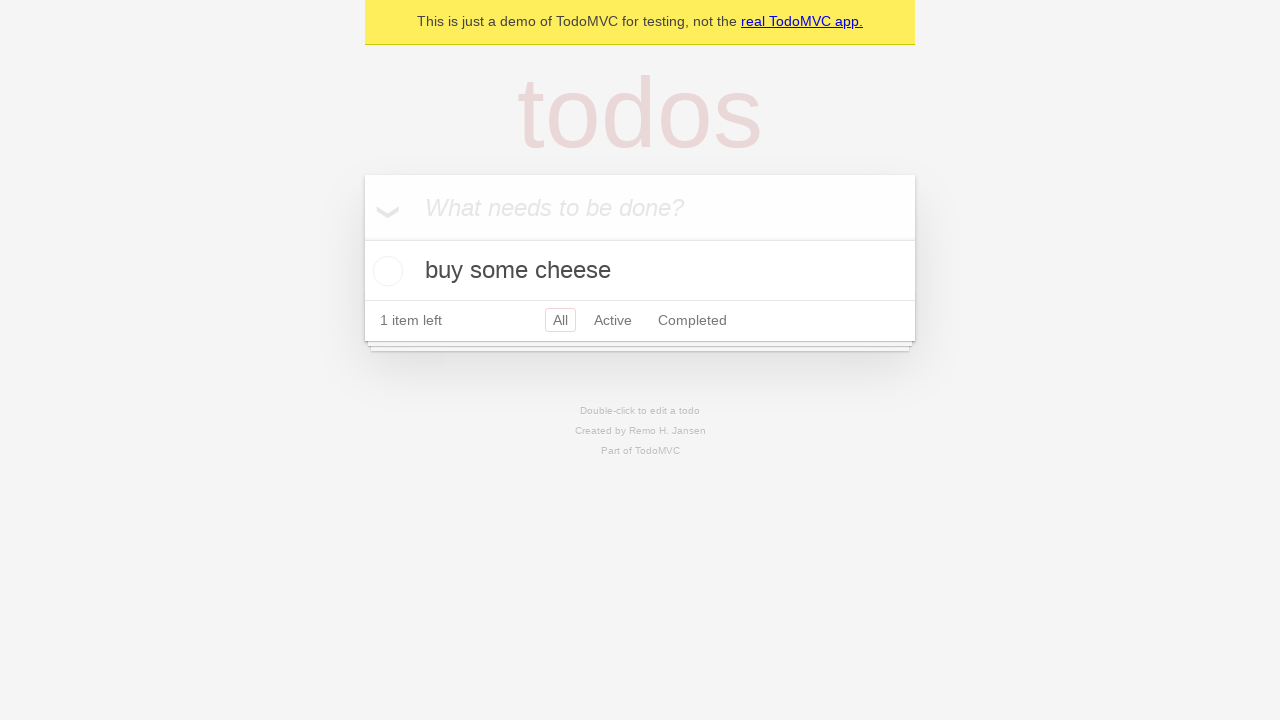

Filled new todo input with 'feed the cat' on .new-todo
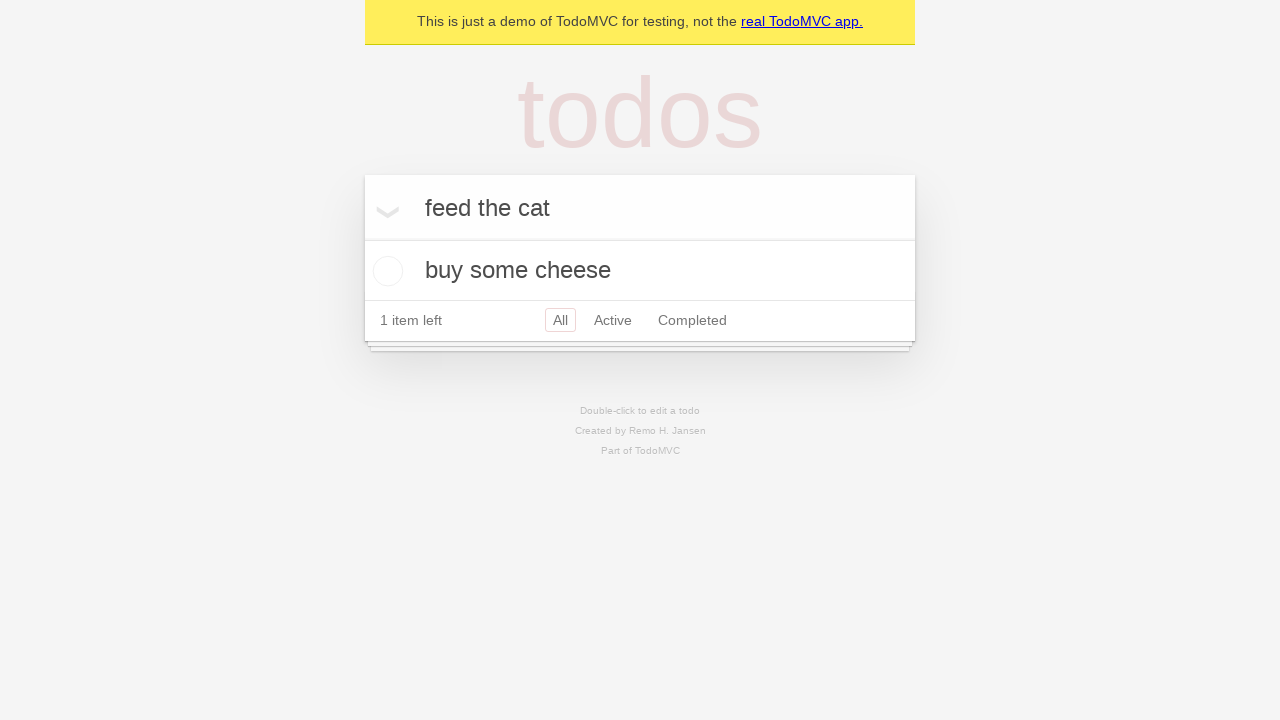

Pressed Enter to create second todo on .new-todo
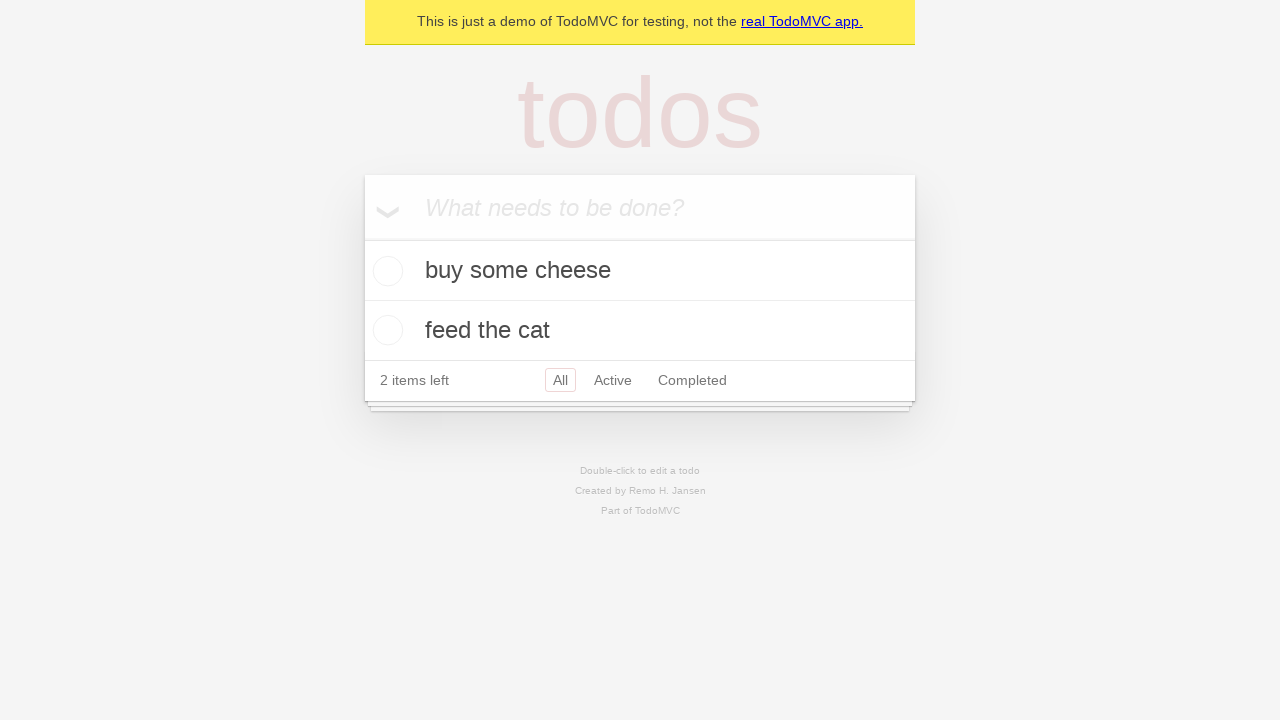

Checked first todo item at (385, 271) on .todo-list li >> nth=0 >> .toggle
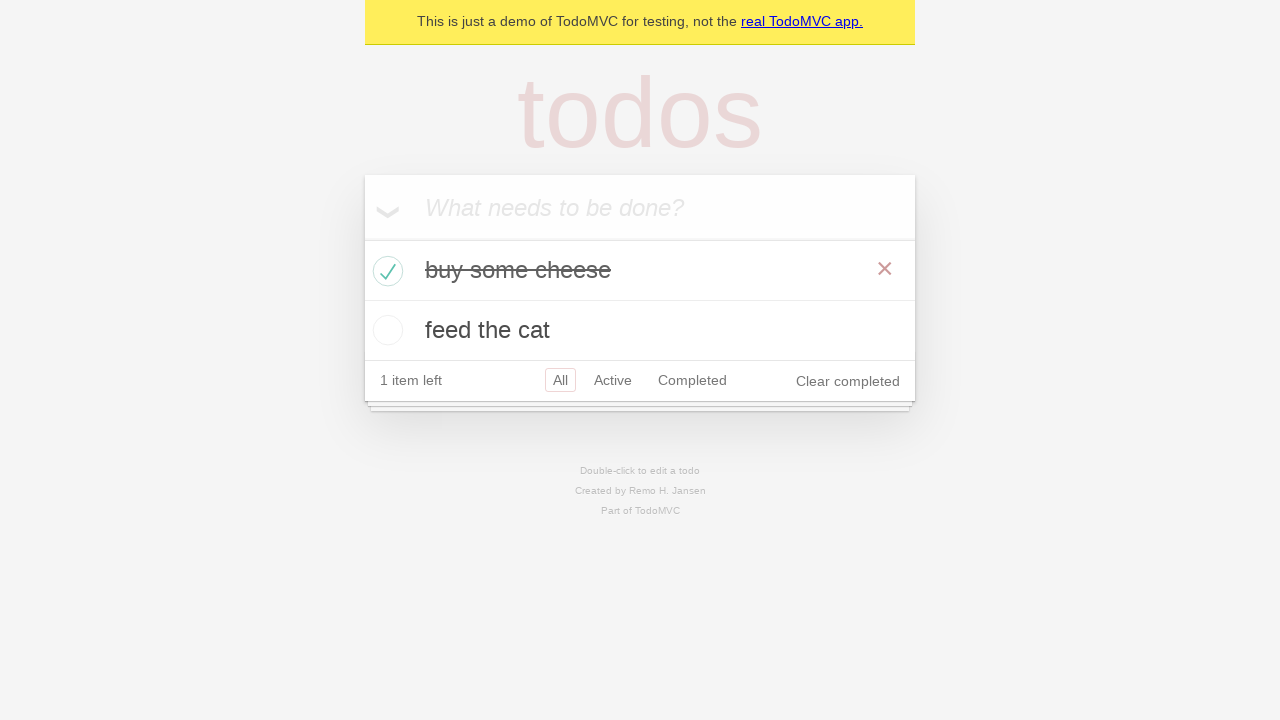

Reloaded page to test data persistence
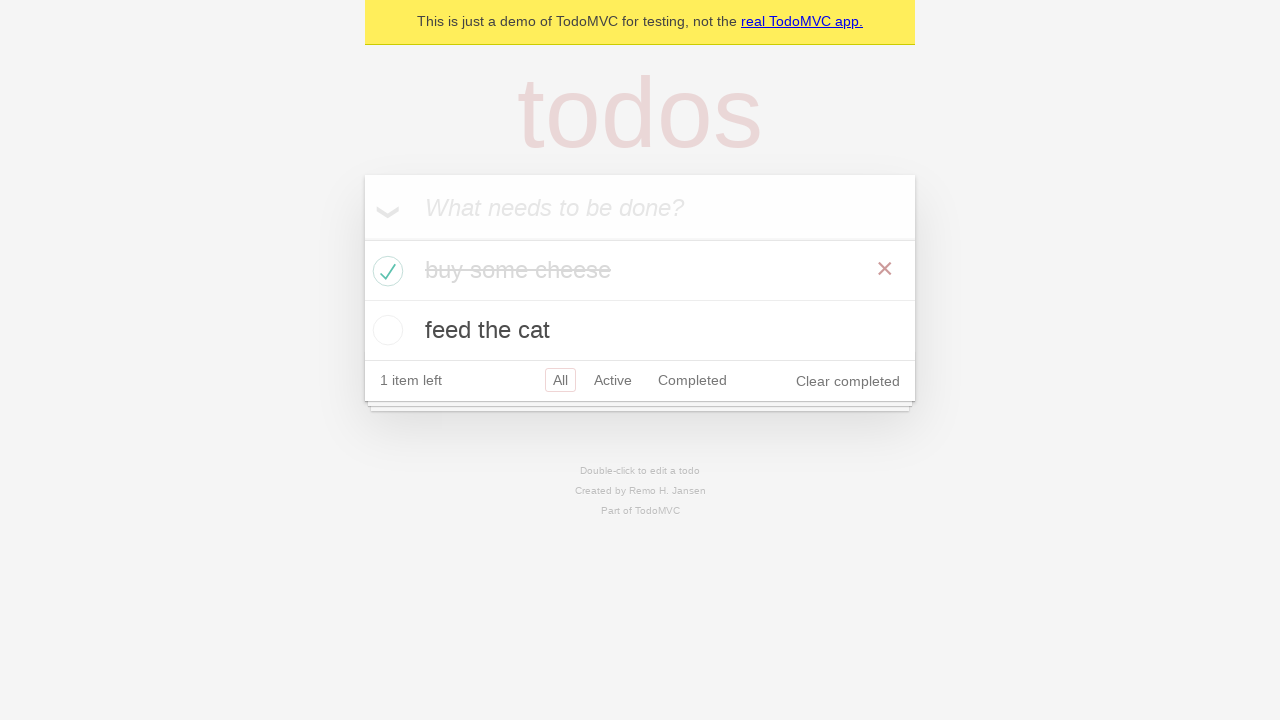

Todo items loaded after page reload
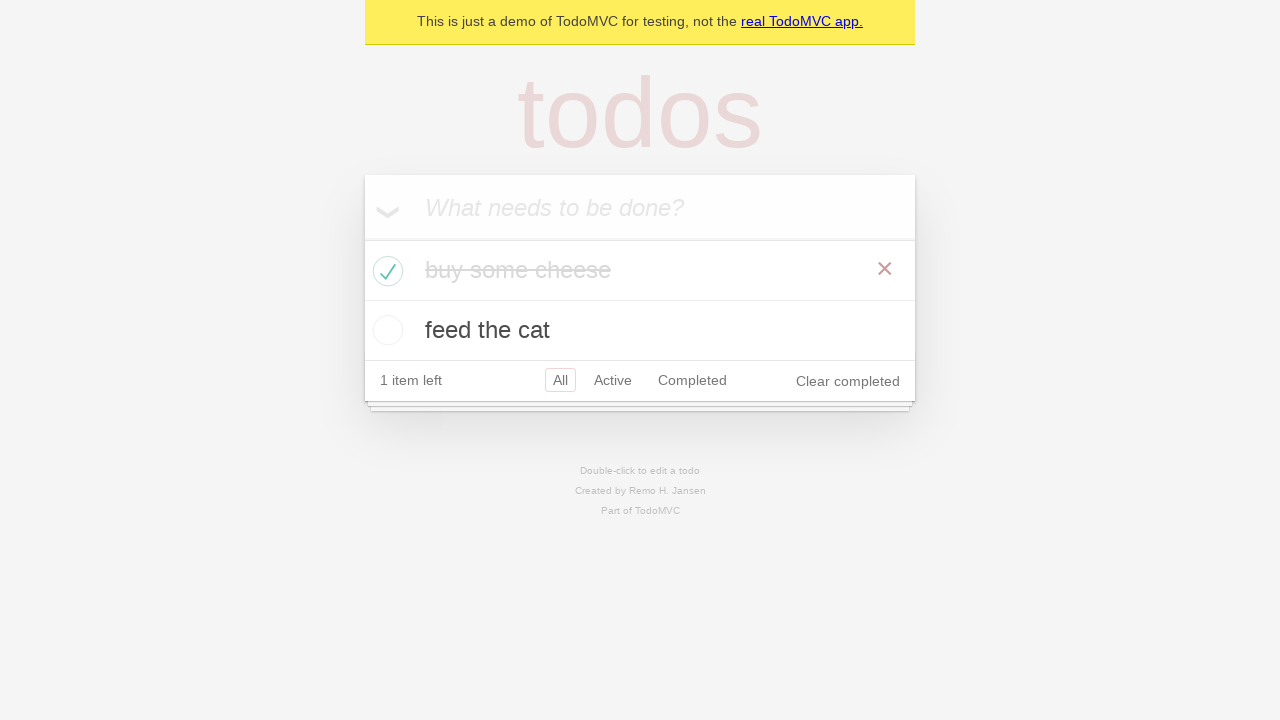

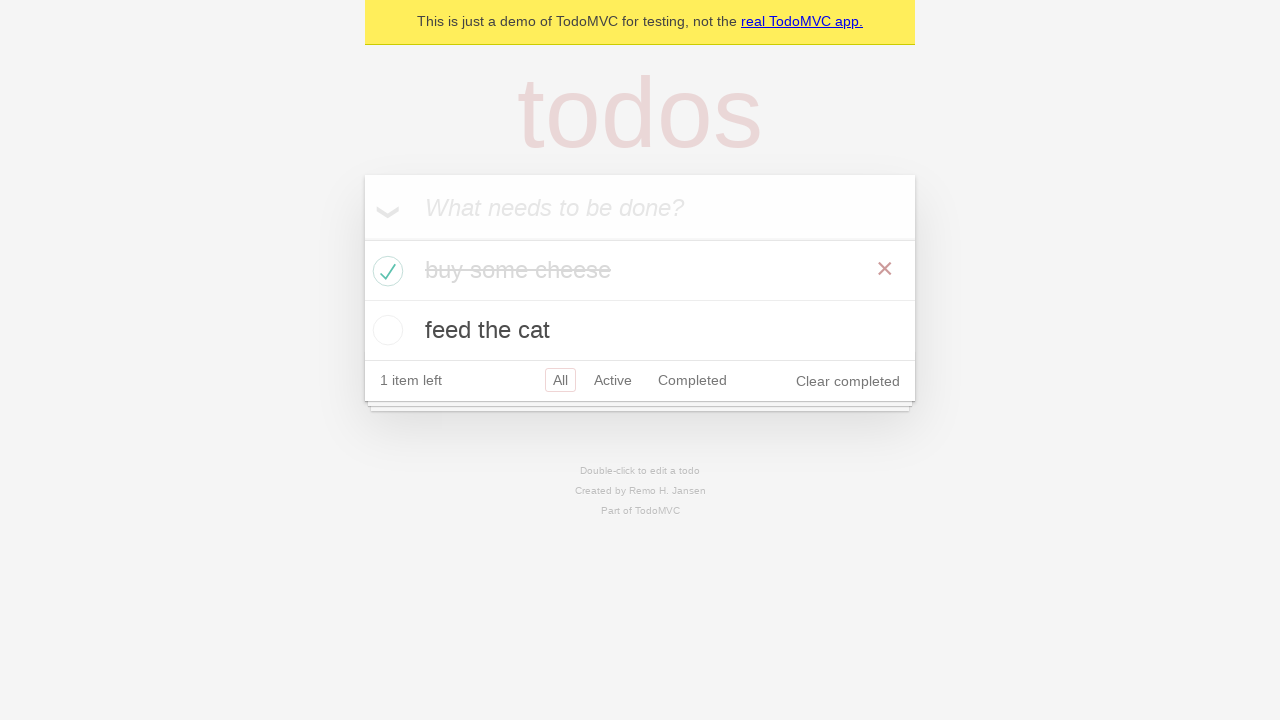